Navigates to the Slot Machine Script website and verifies the page title

Starting URL: http://slotmachinescript.com/

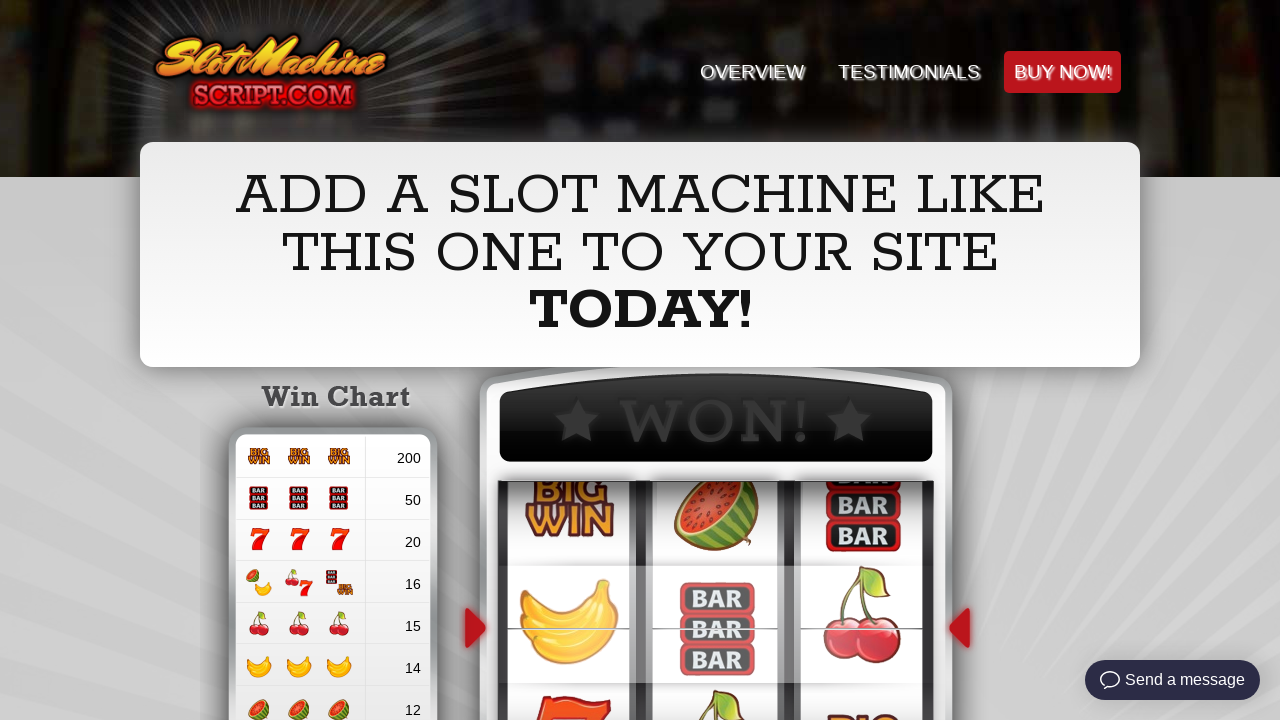

Navigated to Slot Machine Script website
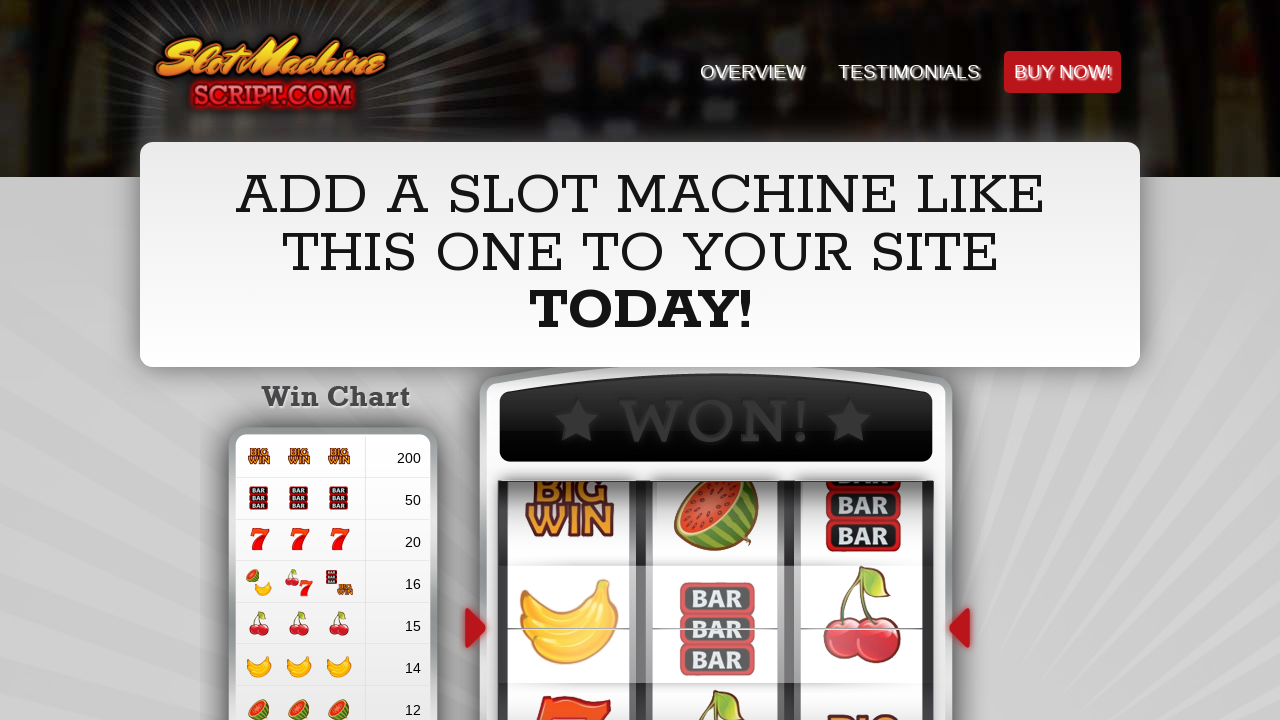

Verified page title is 'Add a HTML5 Slot Machine to your Site'
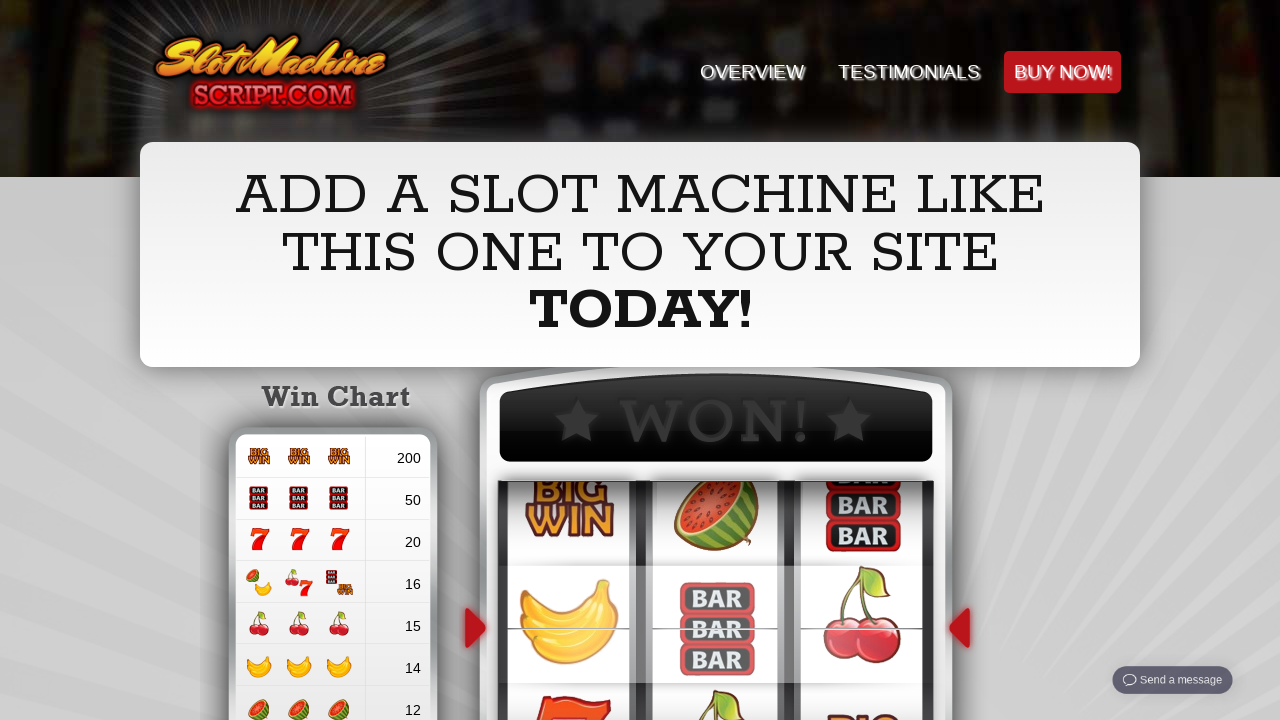

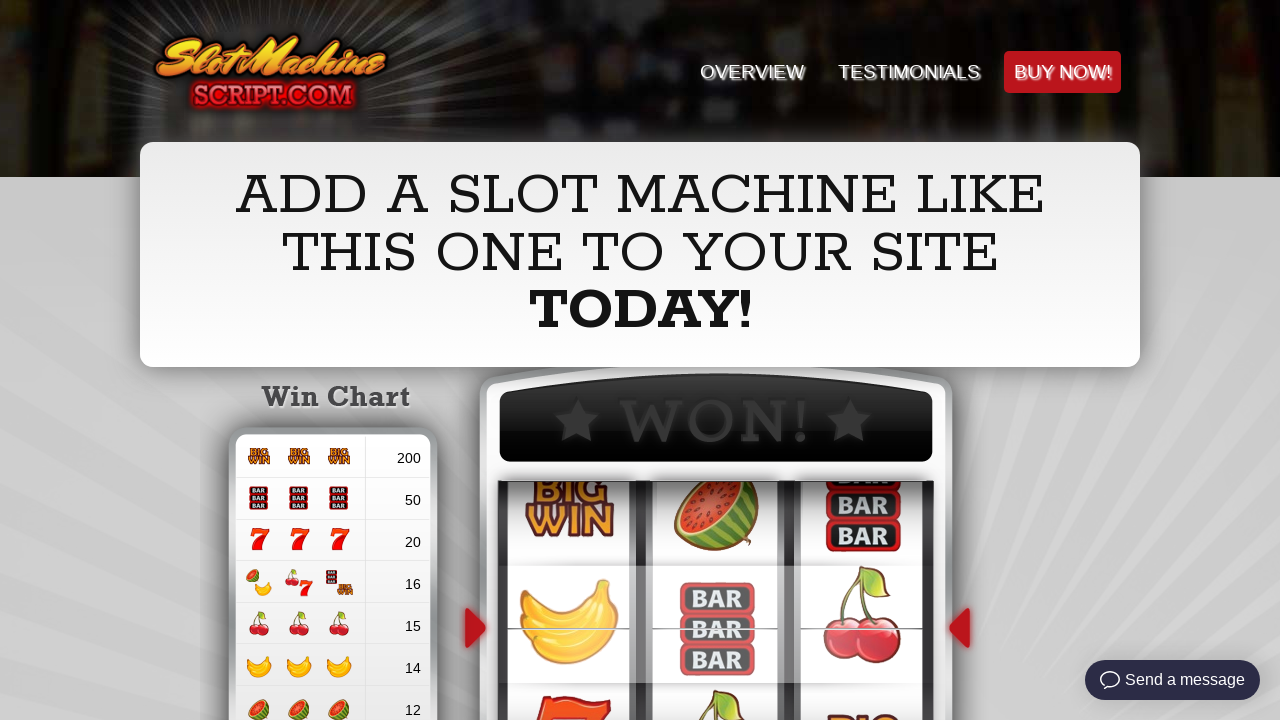